Tests dynamic dropdown selection by clicking on origin station dropdown, selecting GAU (Guwahati), then selecting IXZ (Port Blair) as destination from the cascading dropdown

Starting URL: https://rahulshettyacademy.com/dropdownsPractise/

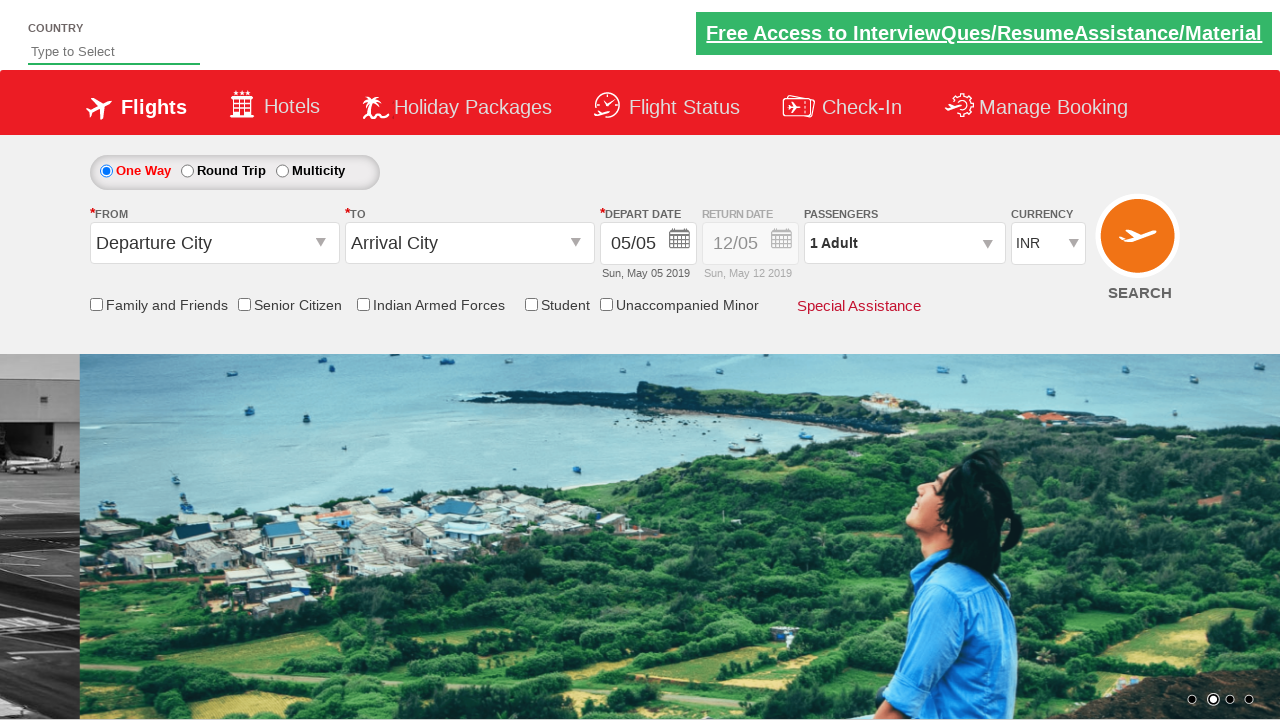

Clicked on origin station dropdown to open it at (214, 243) on #ctl00_mainContent_ddl_originStation1_CTXT
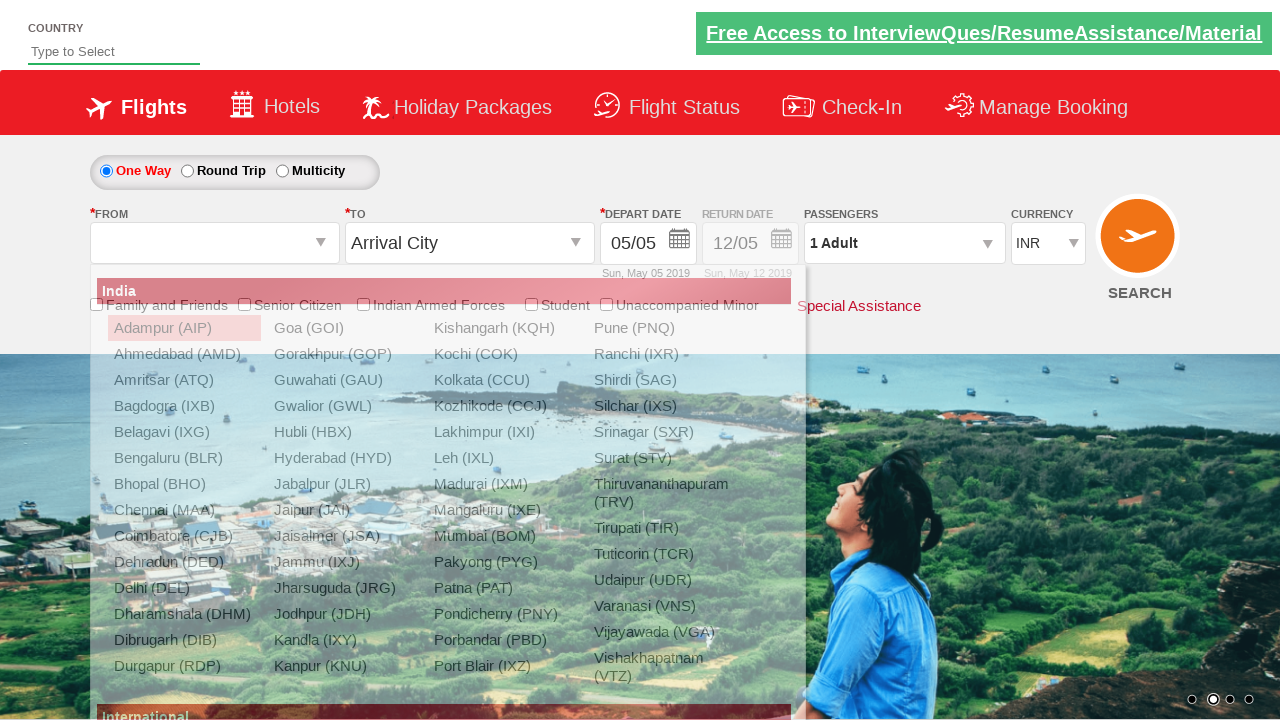

Selected GAU (Guwahati) from origin dropdown at (344, 380) on xpath=//div[@id='glsctl00_mainContent_ddl_originStation1_CTNR']//a[@value='GAU']
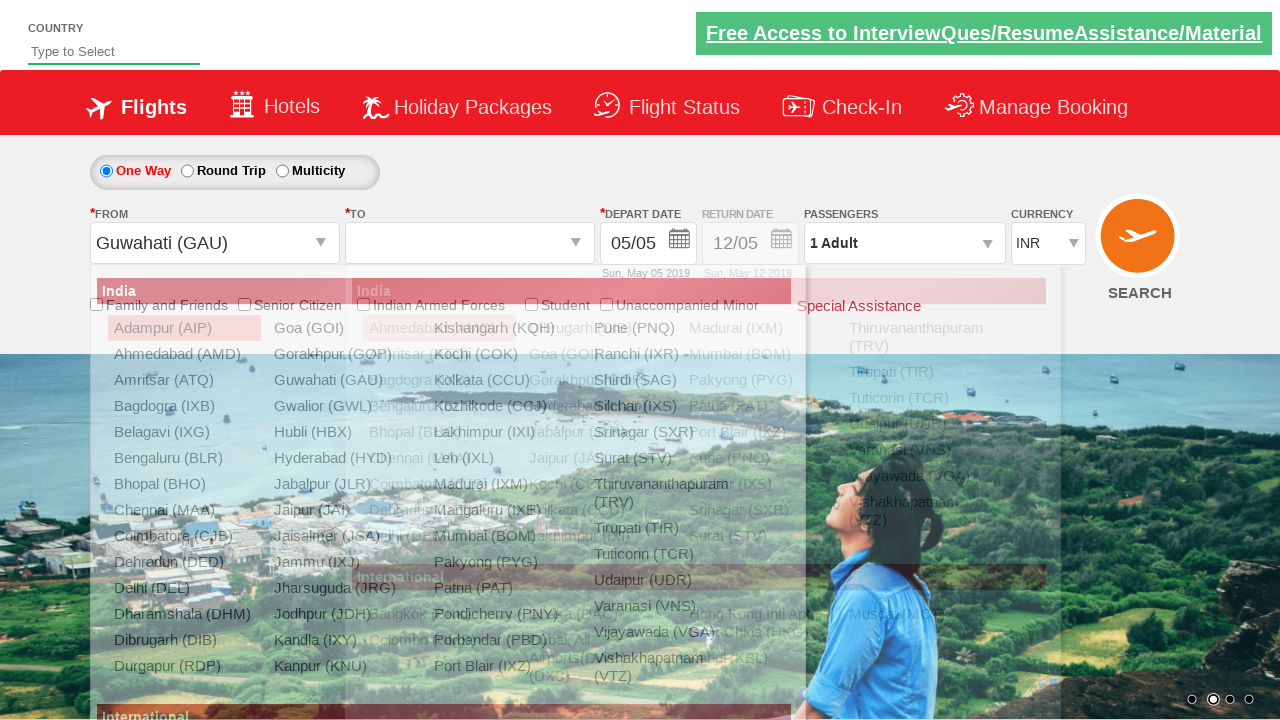

Waited for destination dropdown to be ready
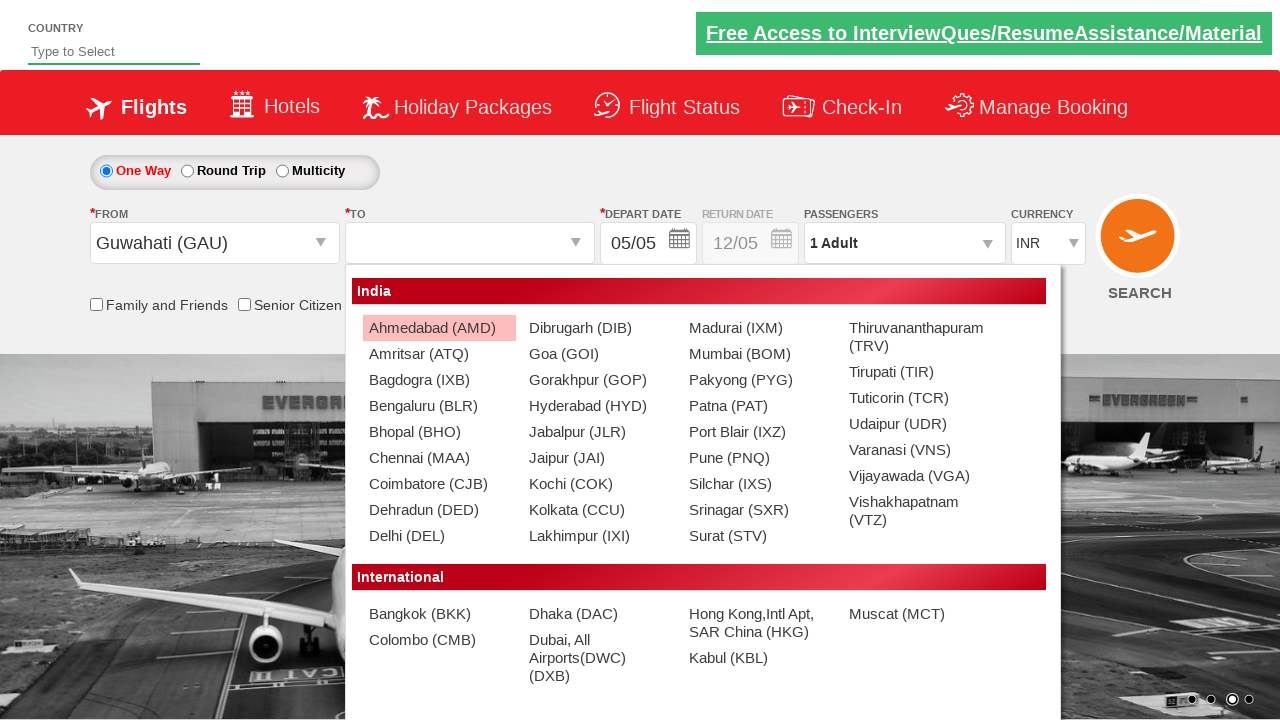

Selected IXZ (Port Blair) from destination dropdown at (759, 432) on xpath=//div[@id='glsctl00_mainContent_ddl_destinationStation1_CTNR']//a[@value='
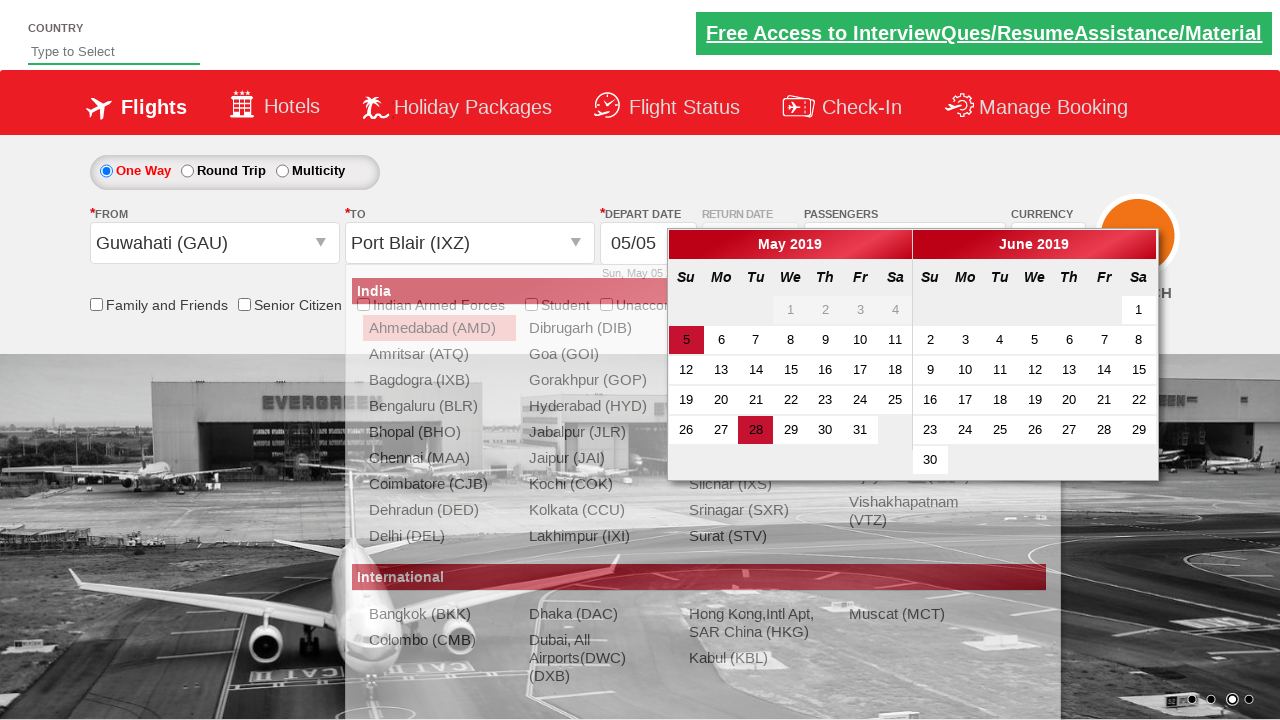

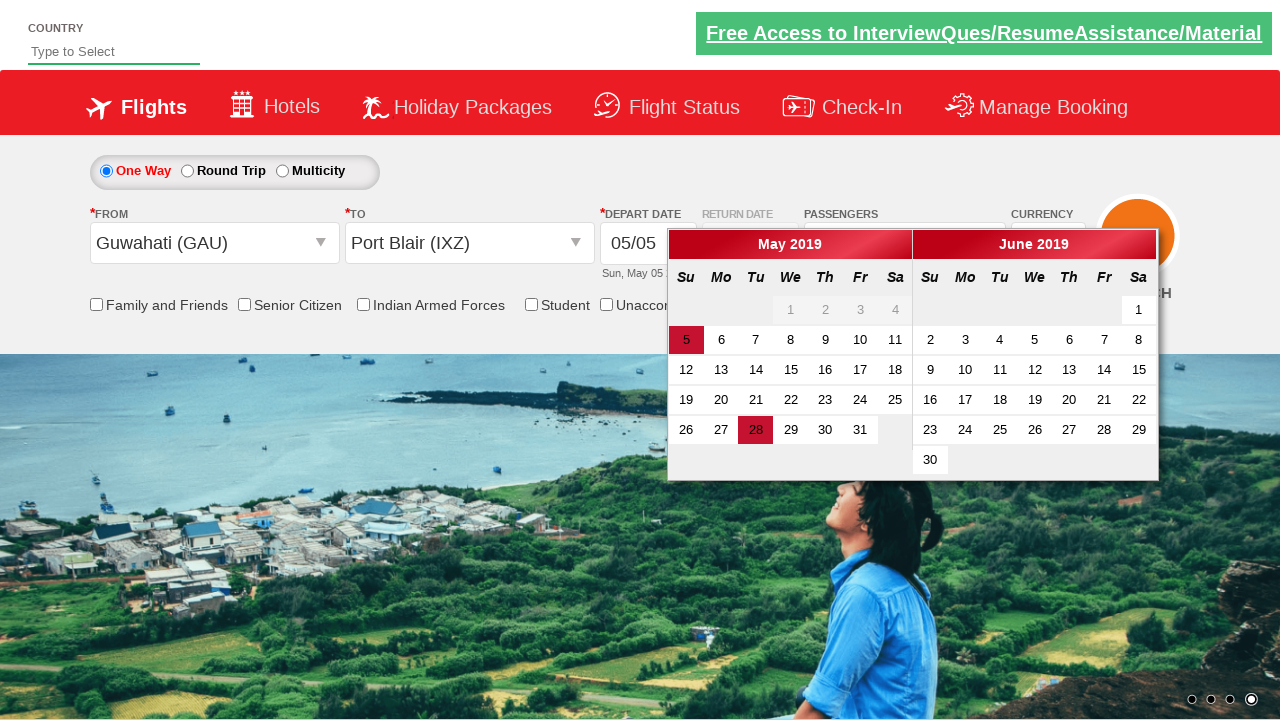